Tests relative locator functionality by finding input elements and interacting with the first one

Starting URL: https://dgotlieb.github.io/RelativeLocator/index.html

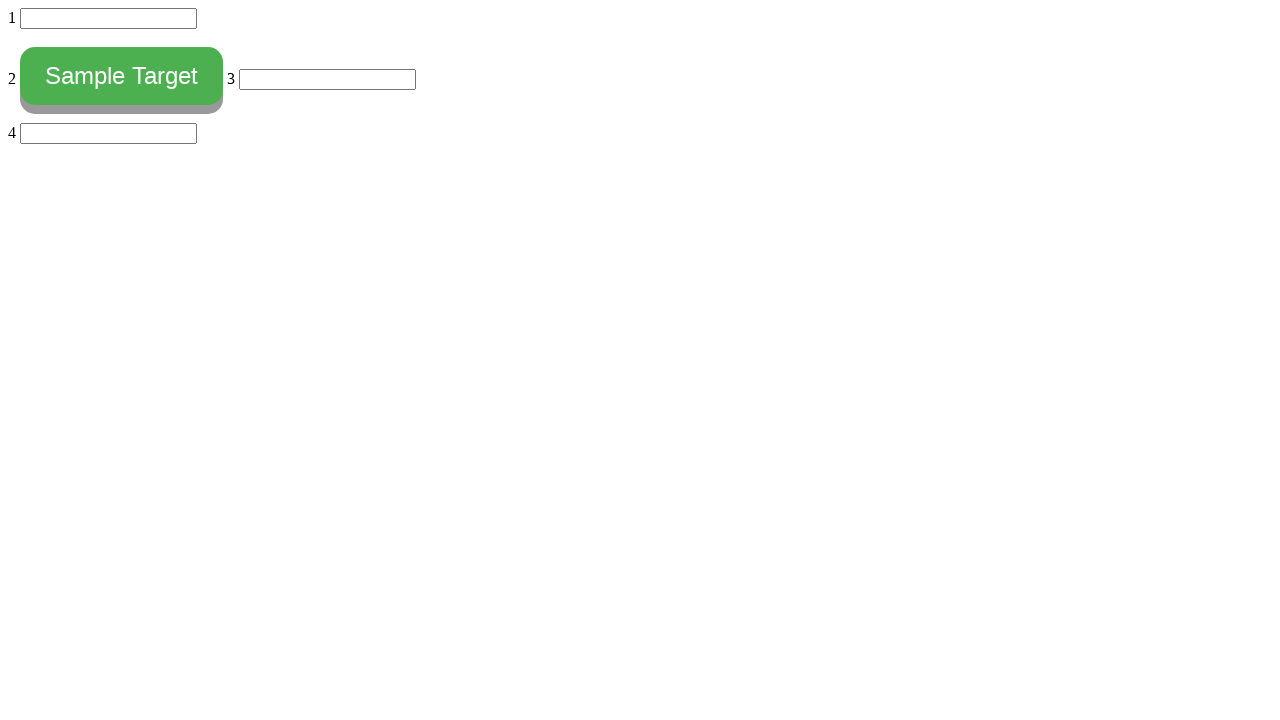

Located all input elements on the page
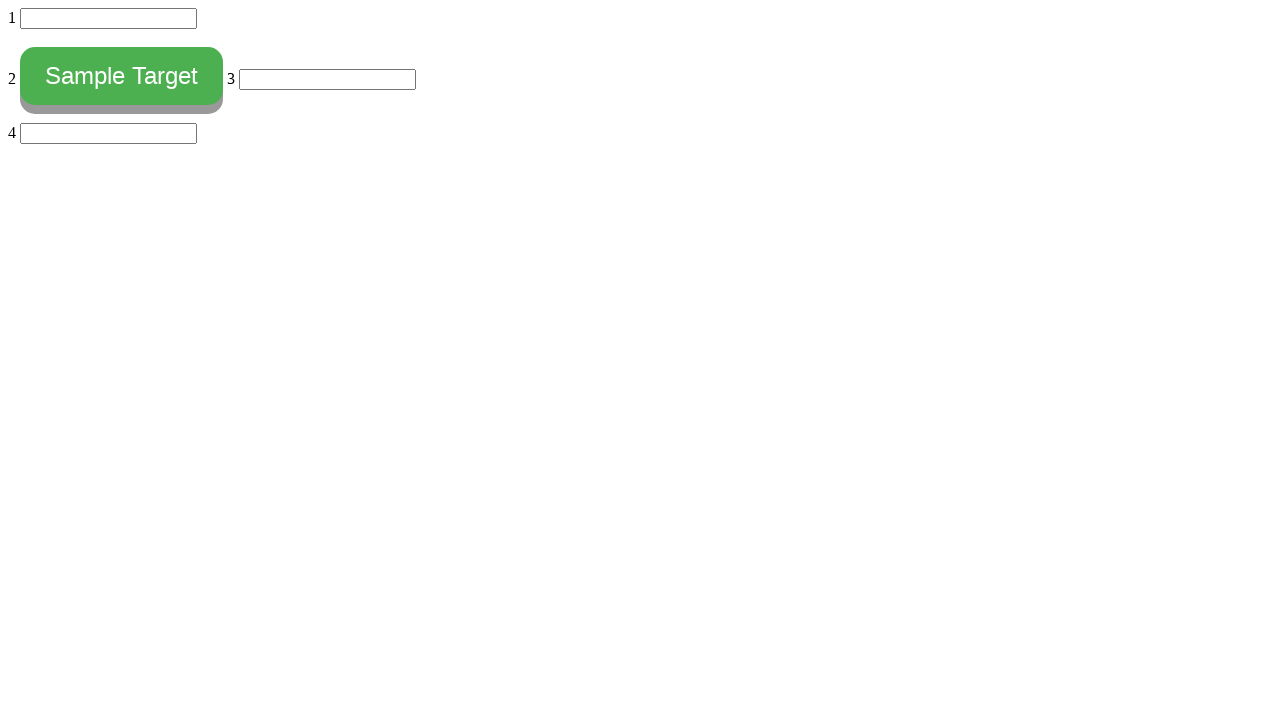

Filled first input element with 'hello' on input >> nth=0
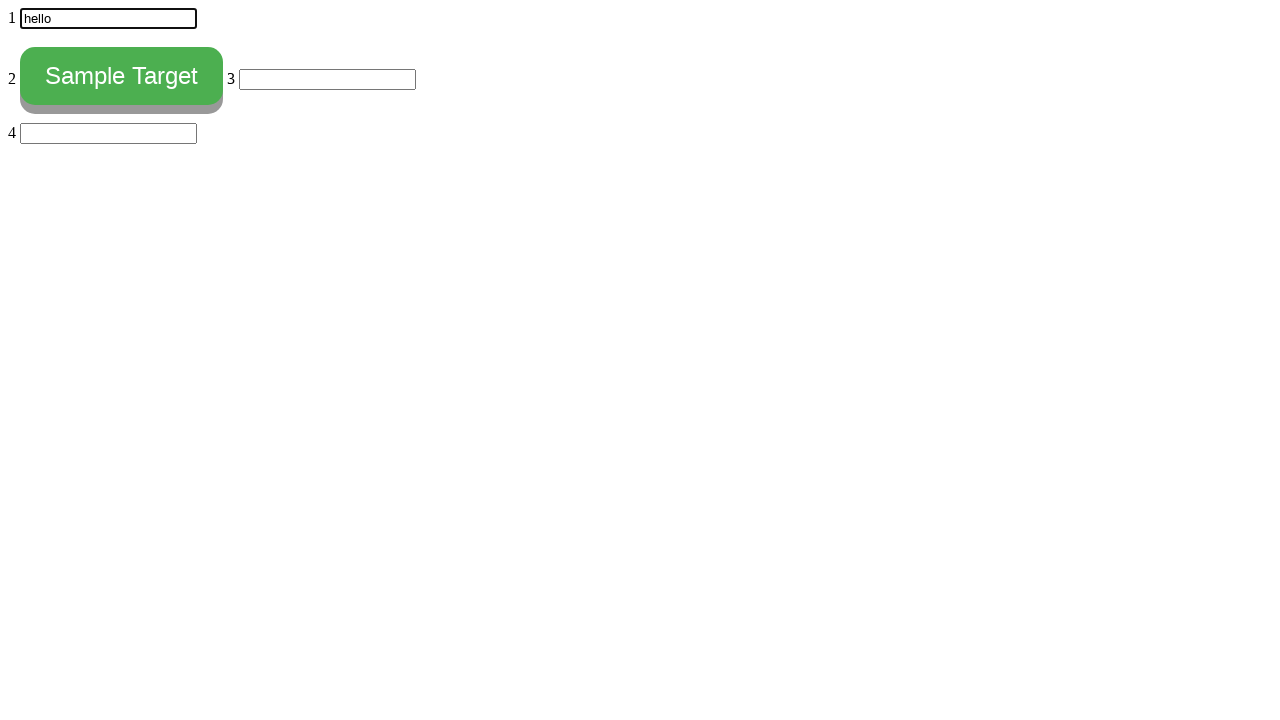

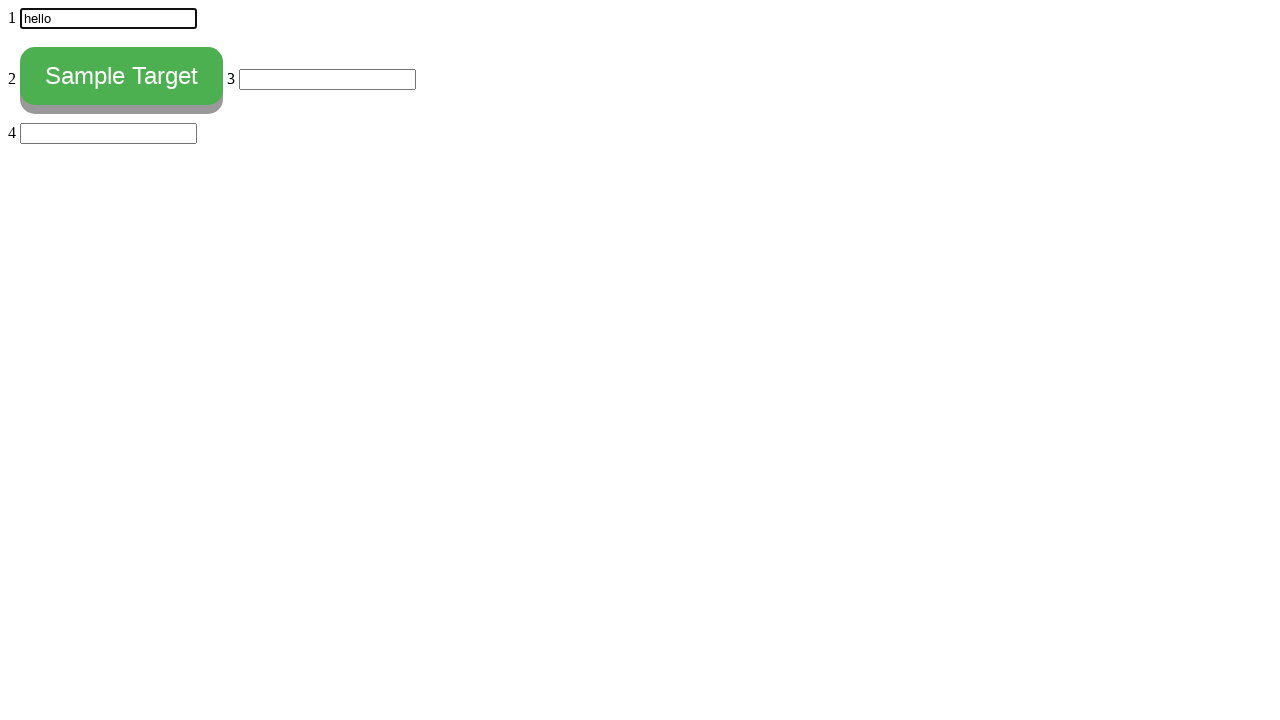